Tests date picker by directly typing a date into the input field

Starting URL: https://jqueryui.com/datepicker/

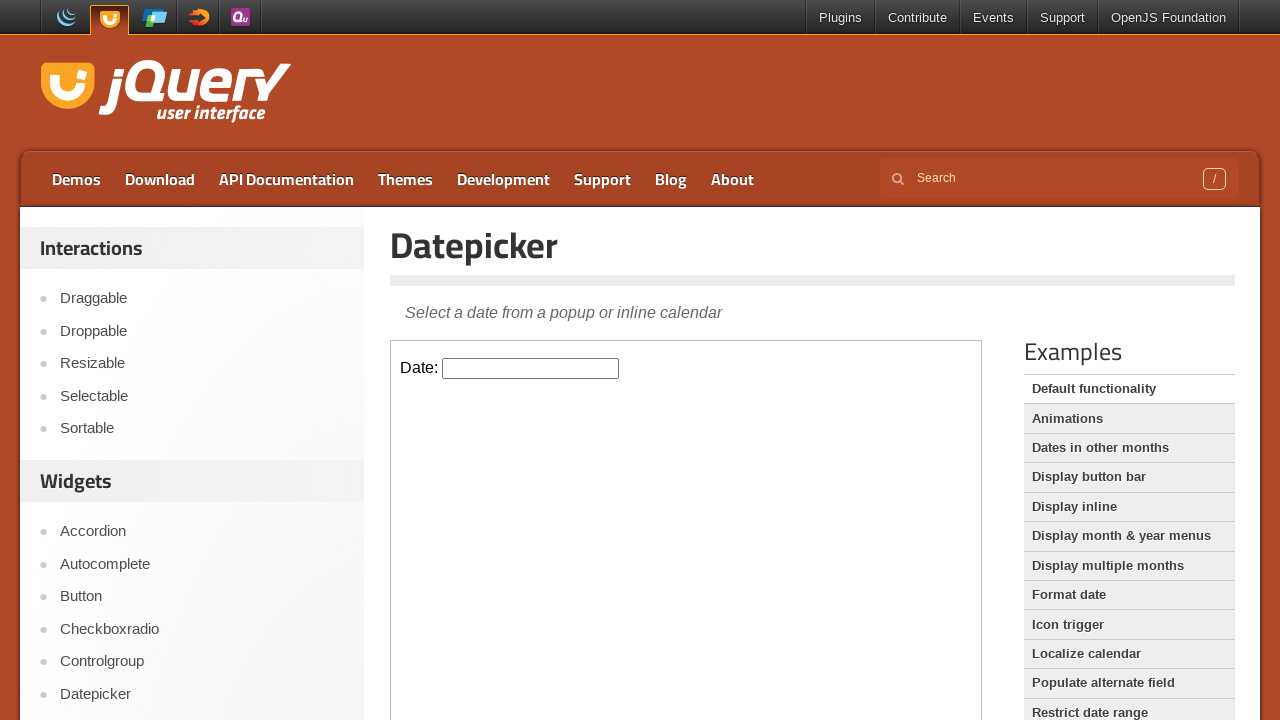

Located iframe containing the datepicker
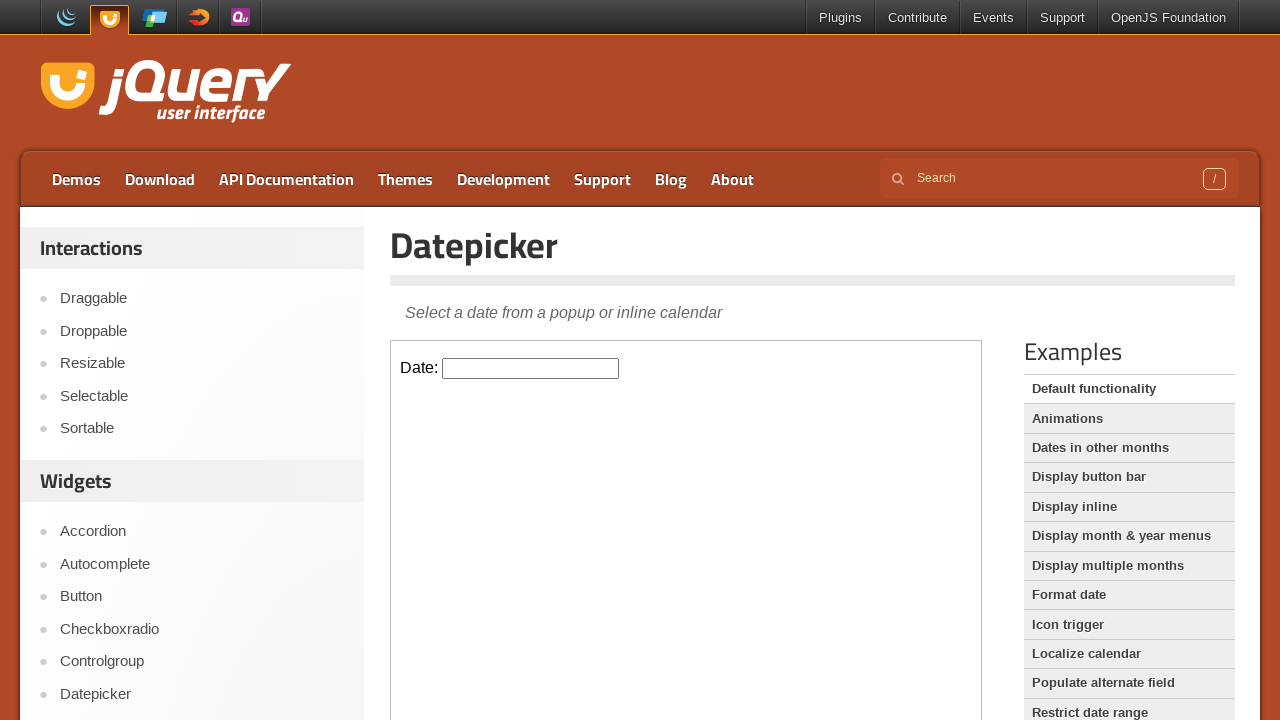

Typed date '09/10/2023' directly into datepicker input field on iframe >> nth=0 >> internal:control=enter-frame >> #datepicker
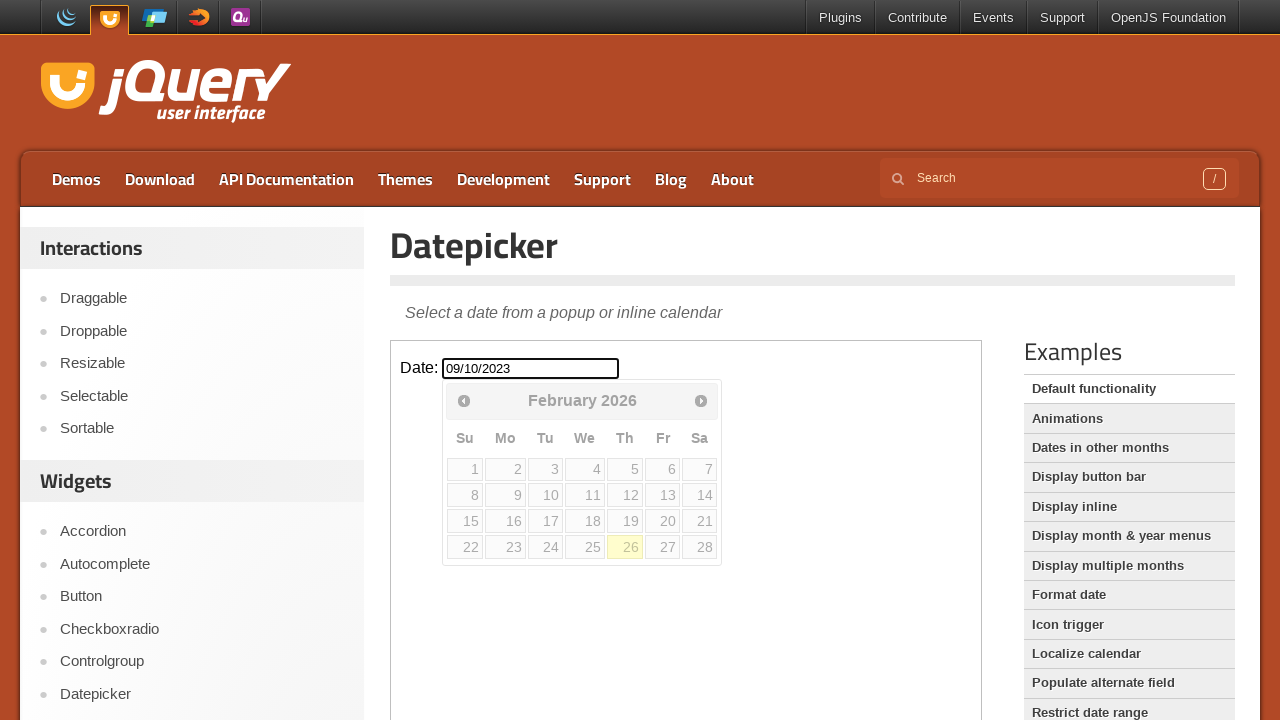

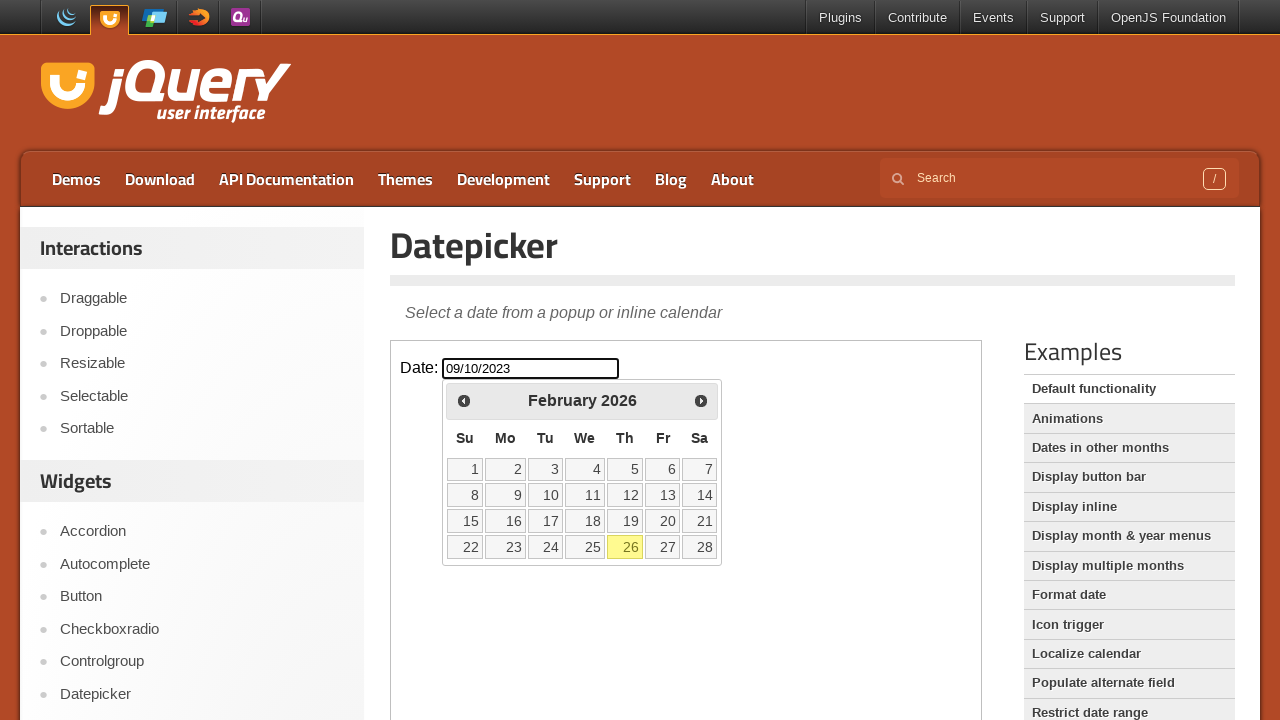